Tests alert handling functionality by entering text in a field, triggering a confirmation alert, and dismissing it

Starting URL: https://www.letskodeit.com/practice

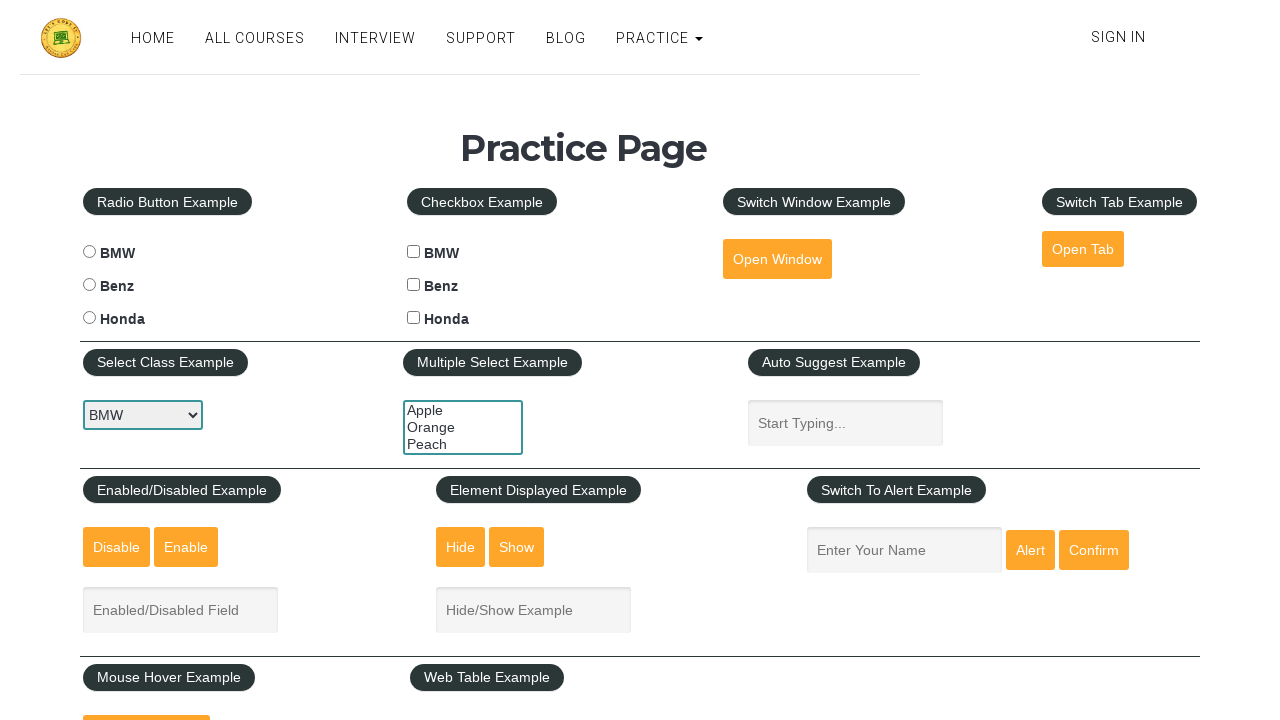

Entered text 'This is Selenium Training' in the name field on input[name='enter-name']
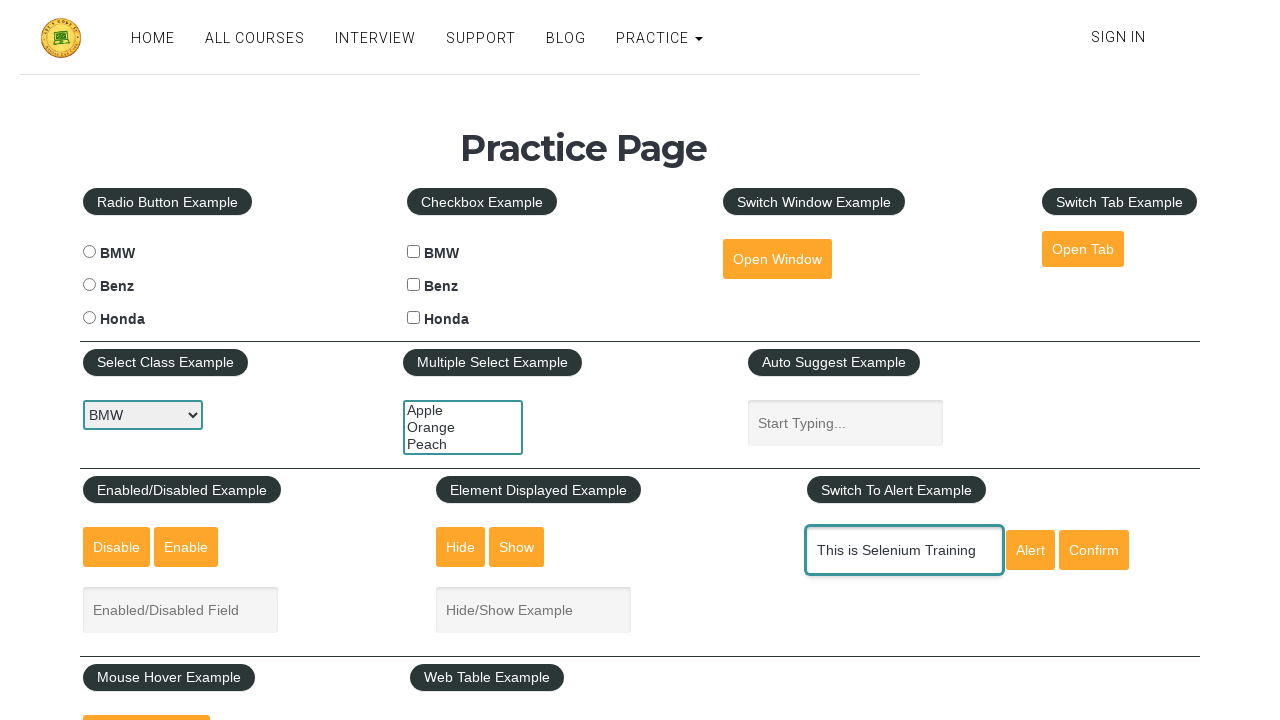

Clicked confirm button to trigger confirmation alert at (1094, 550) on #confirmbtn
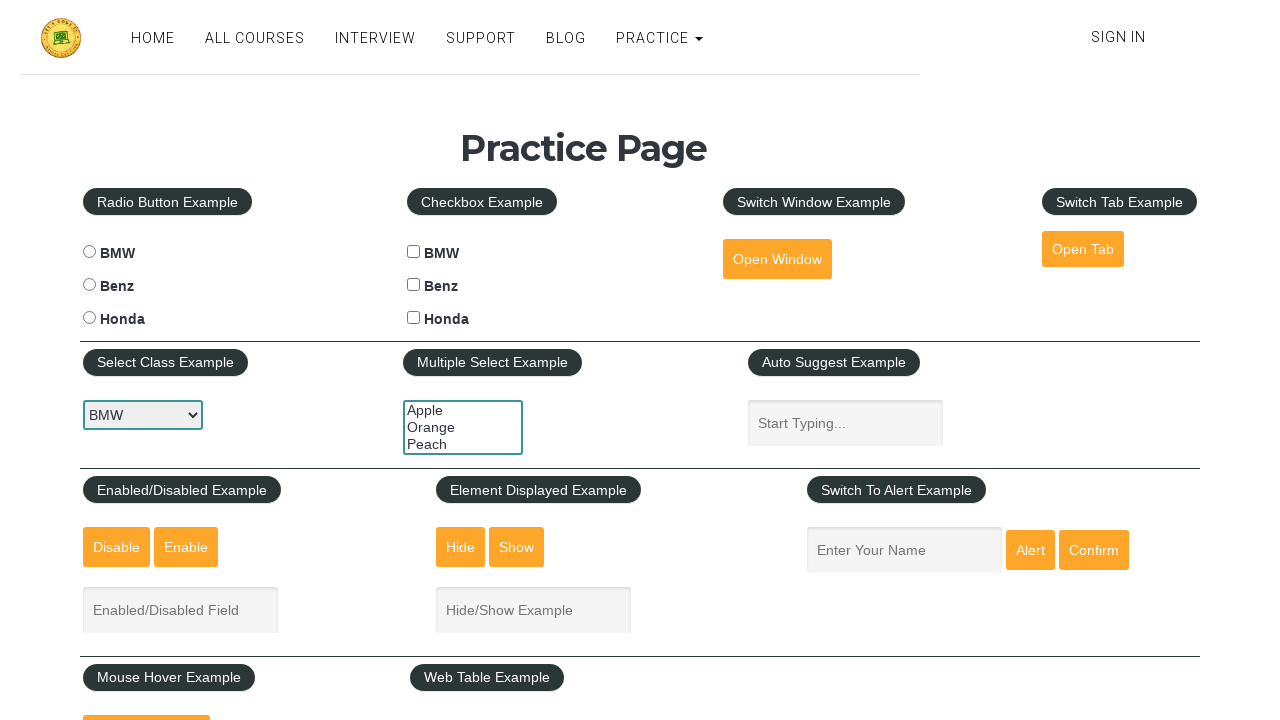

Set up dialog handler and dismissed the confirmation alert
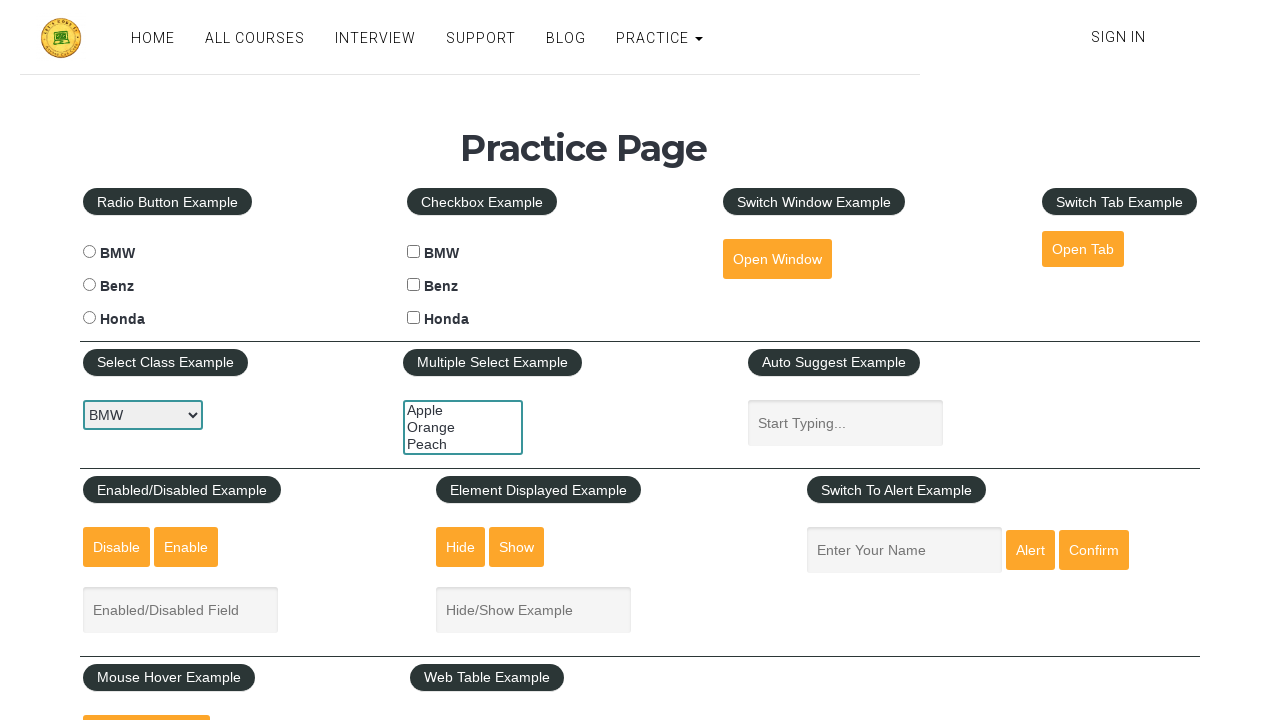

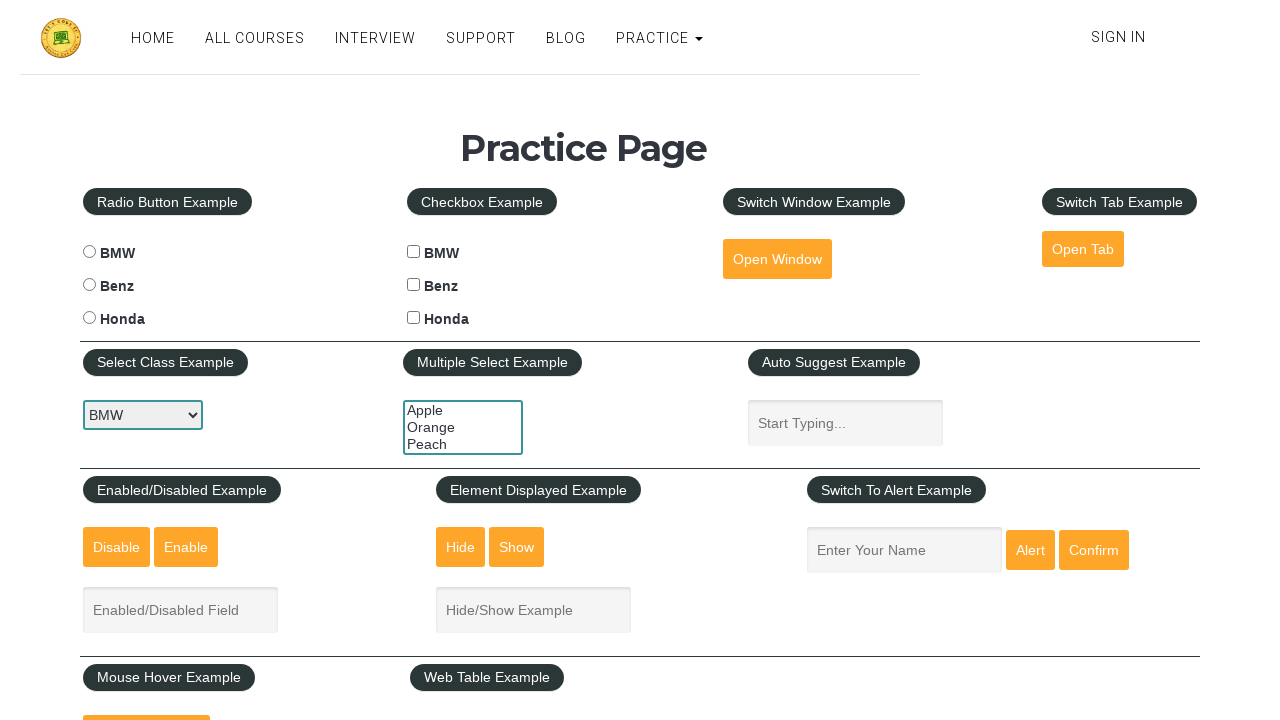